Tests sorting the Due column in descending order by clicking the column header twice and verifying the values are sorted in reverse order.

Starting URL: http://the-internet.herokuapp.com/tables

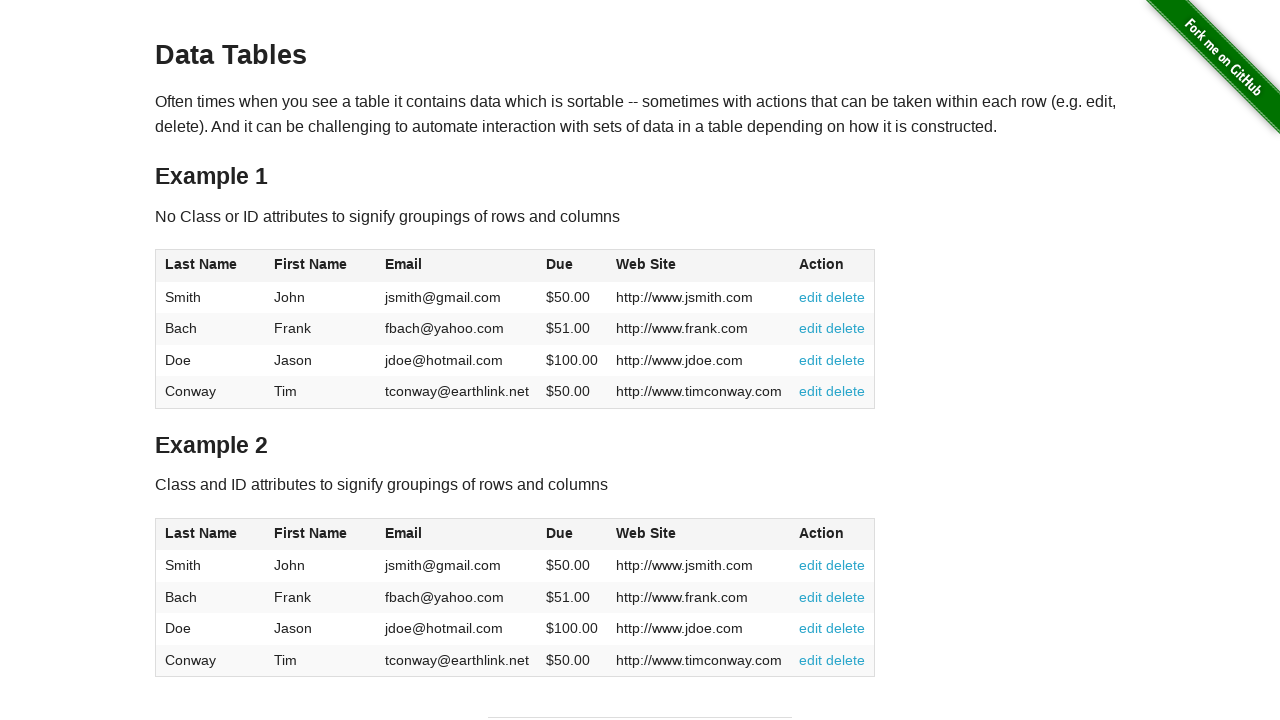

Clicked Due column header (4th column) first time for ascending sort at (572, 266) on #table1 thead tr th:nth-of-type(4)
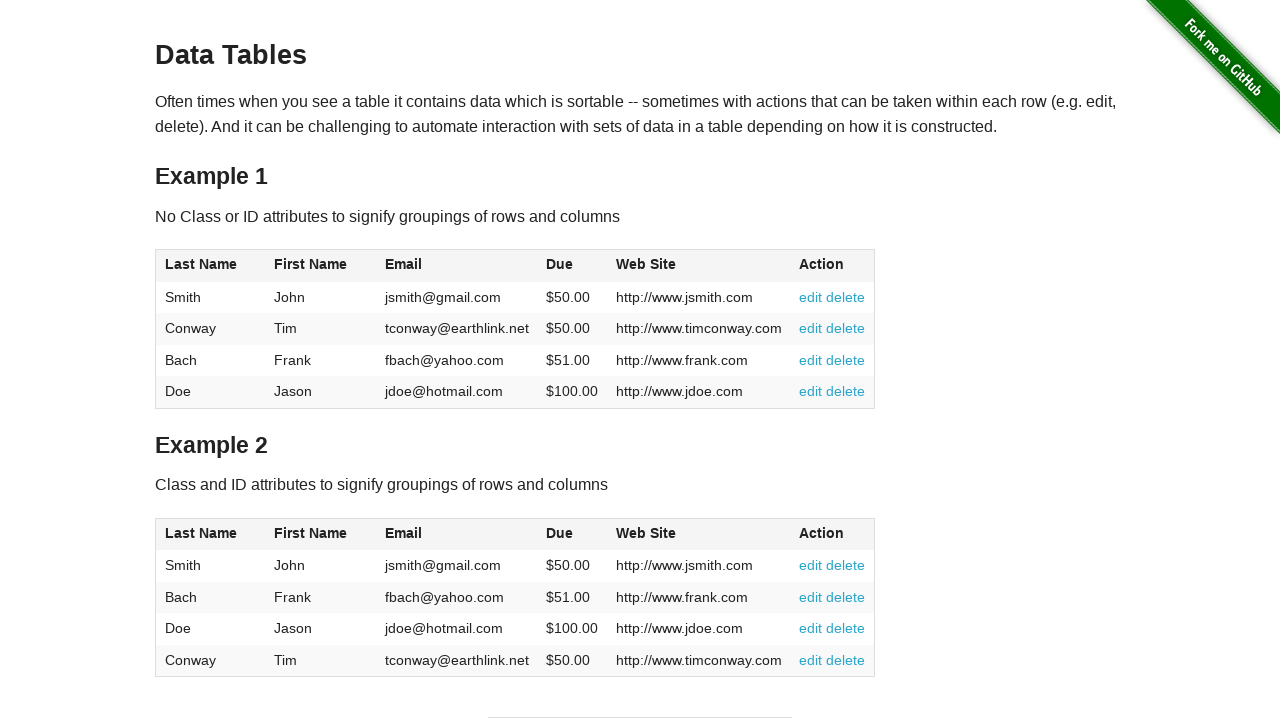

Clicked Due column header second time to reverse to descending order at (572, 266) on #table1 thead tr th:nth-of-type(4)
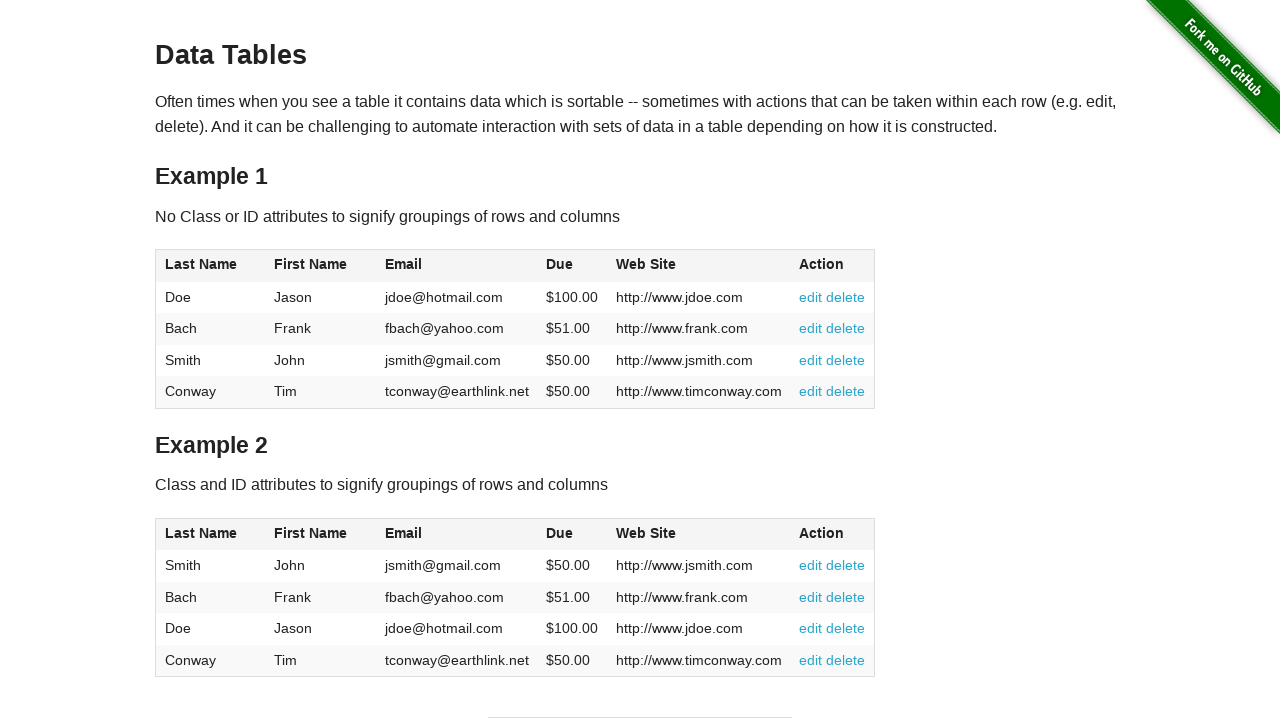

Waited for table to be sorted in descending order by Due column
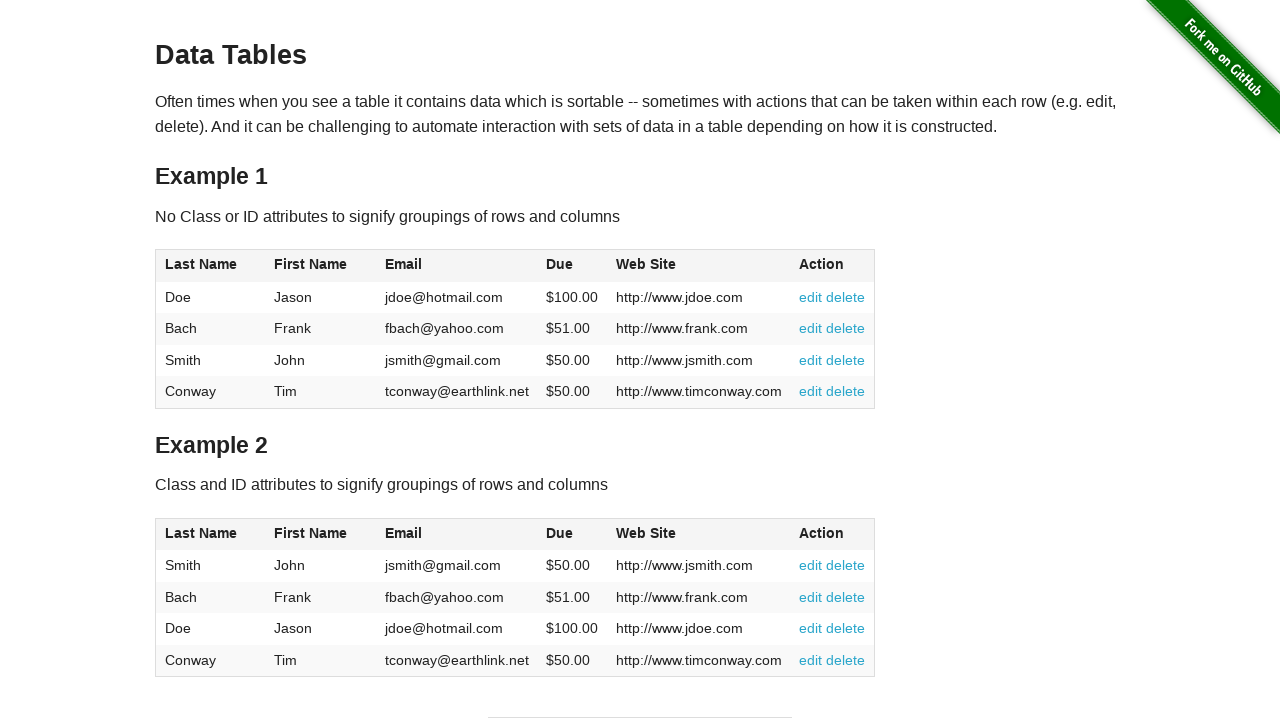

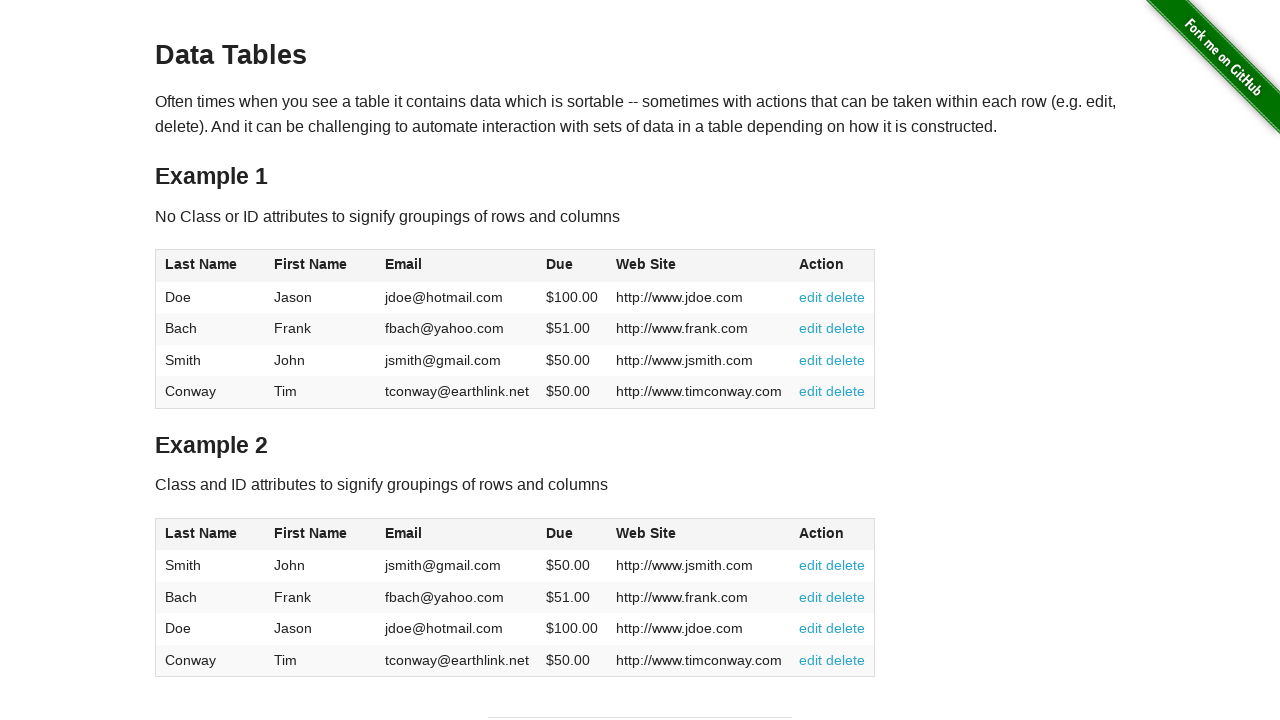